Tests tooltip functionality by hovering over a button to display its tooltip

Starting URL: https://demoqa.com/tool-tips

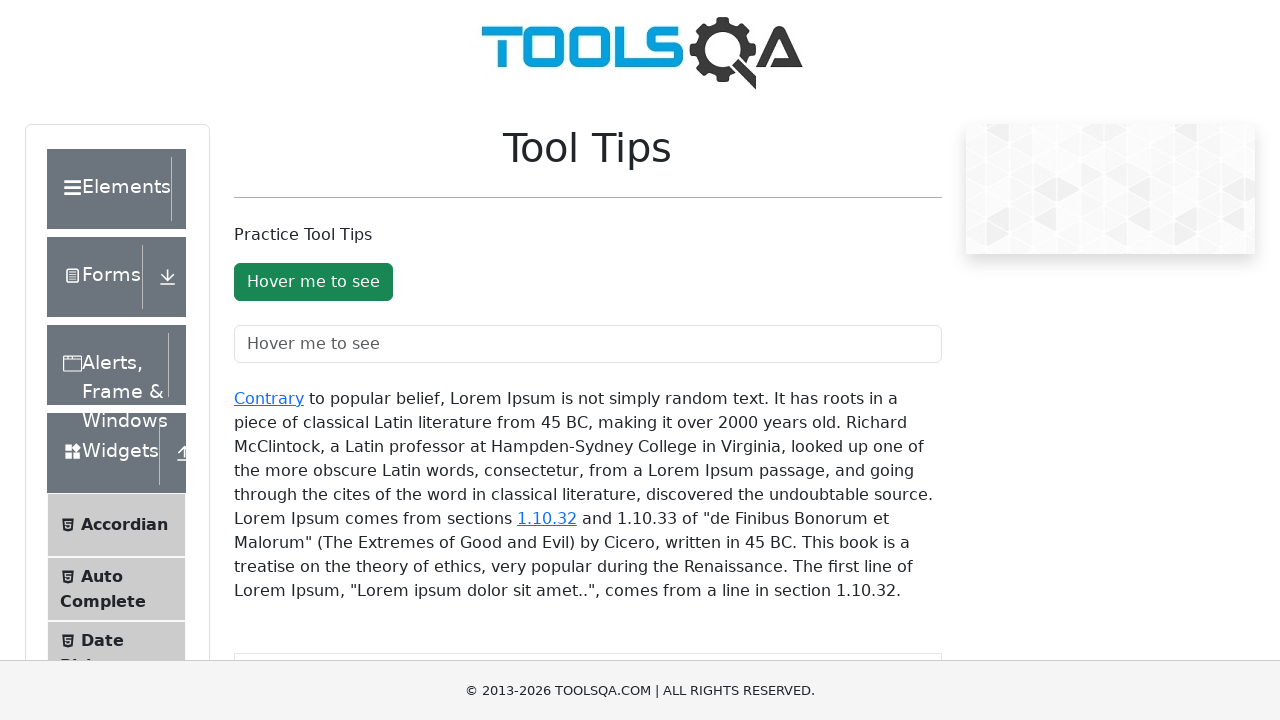

Hovered over the tooltip button at (313, 282) on #toolTipButton
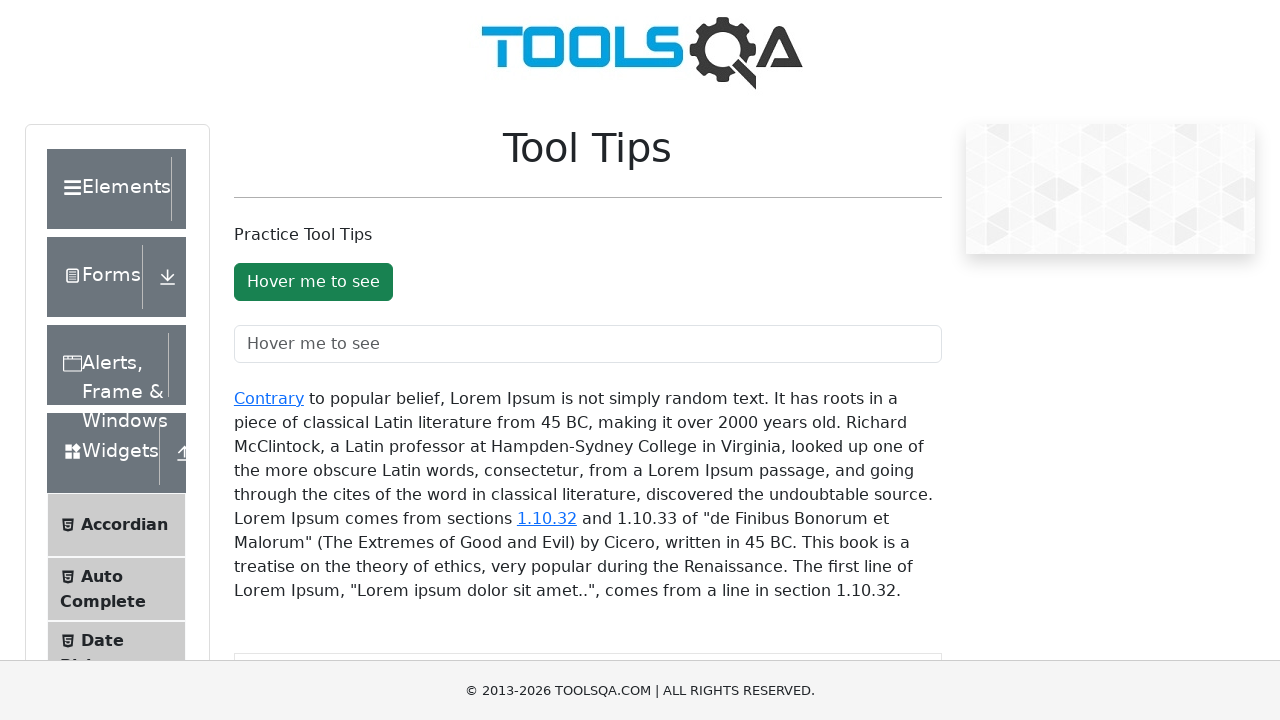

Tooltip appeared after hovering
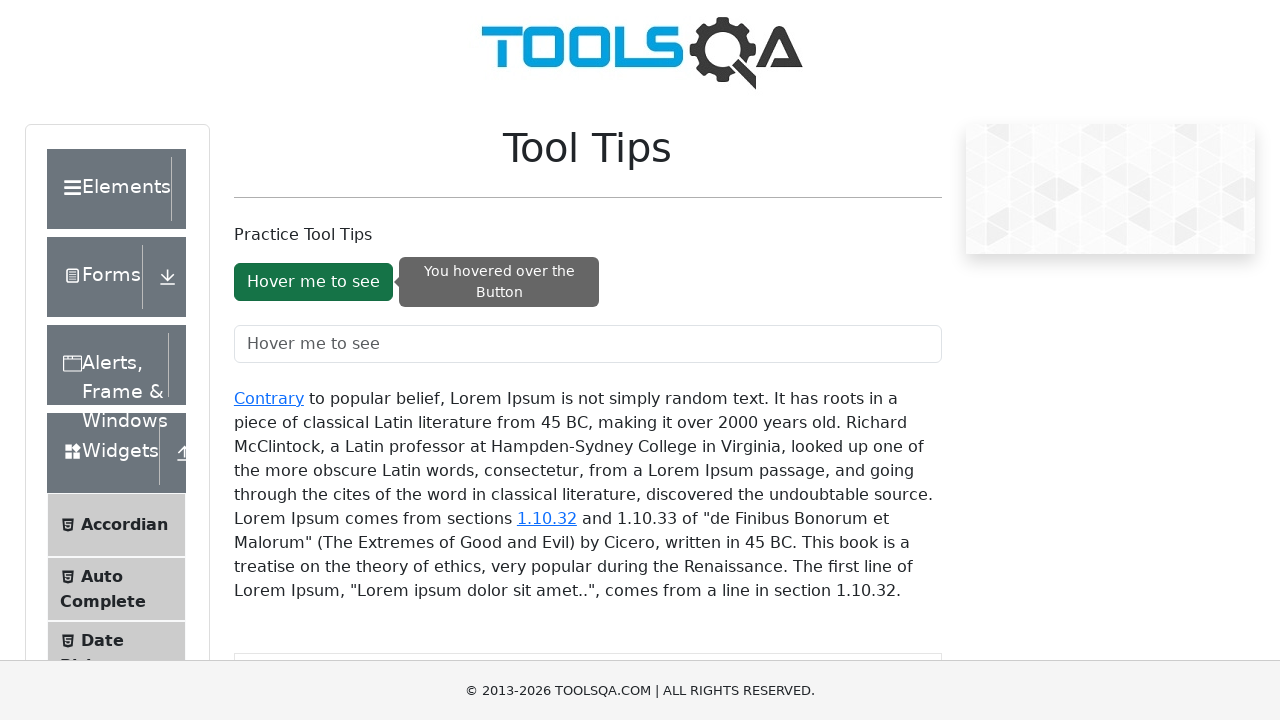

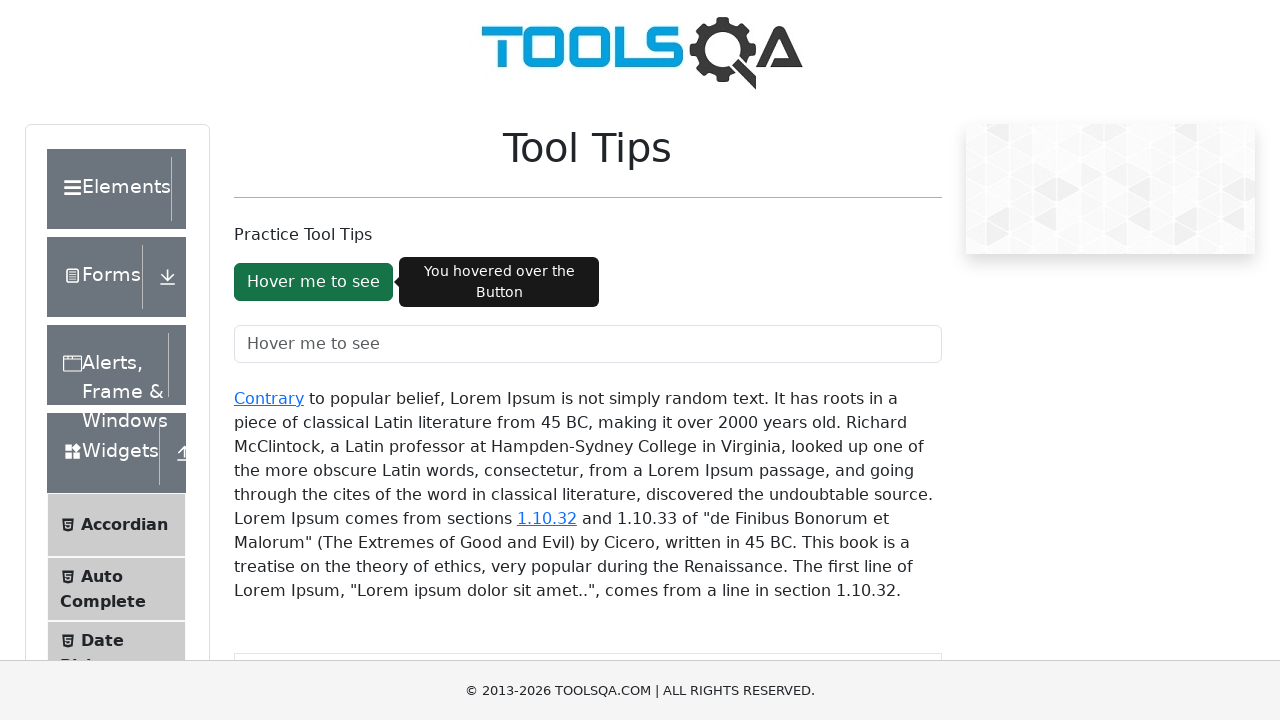